Tests opening a new browser window by navigating to a page, opening a new window, navigating to a different URL in that window, and verifying two window handles exist.

Starting URL: https://the-internet.herokuapp.com/windows

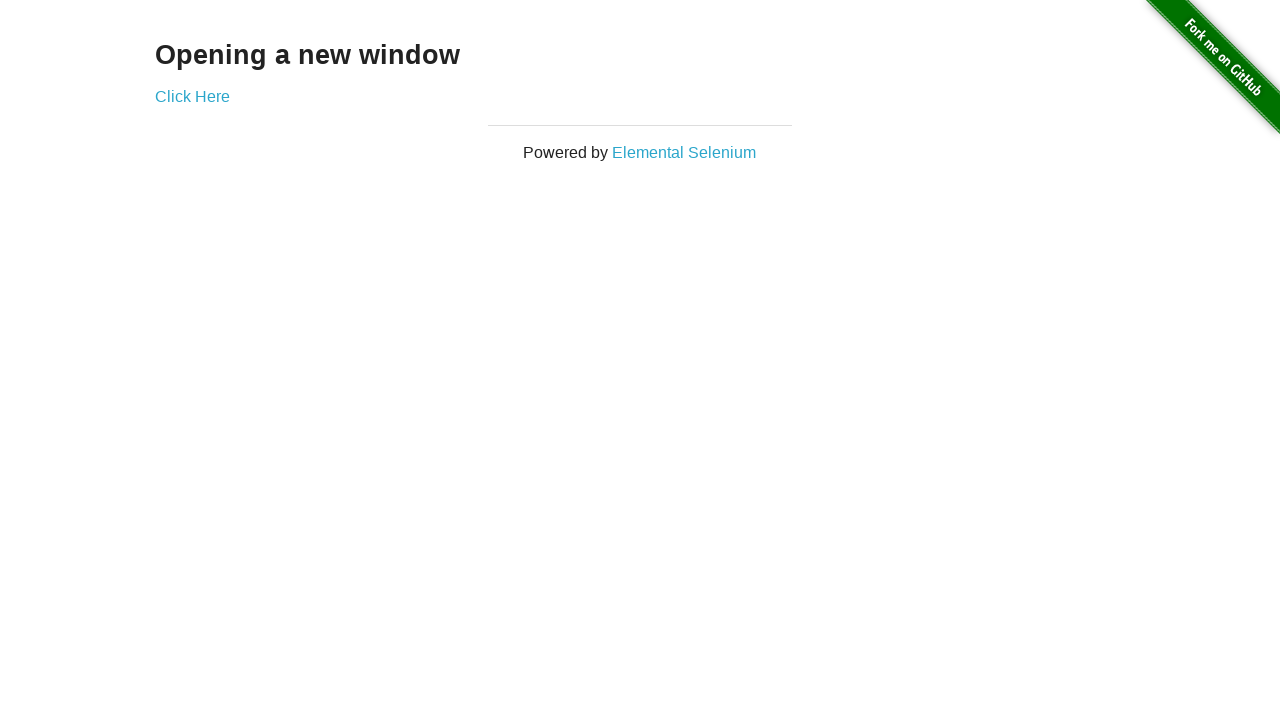

Opened a new browser window
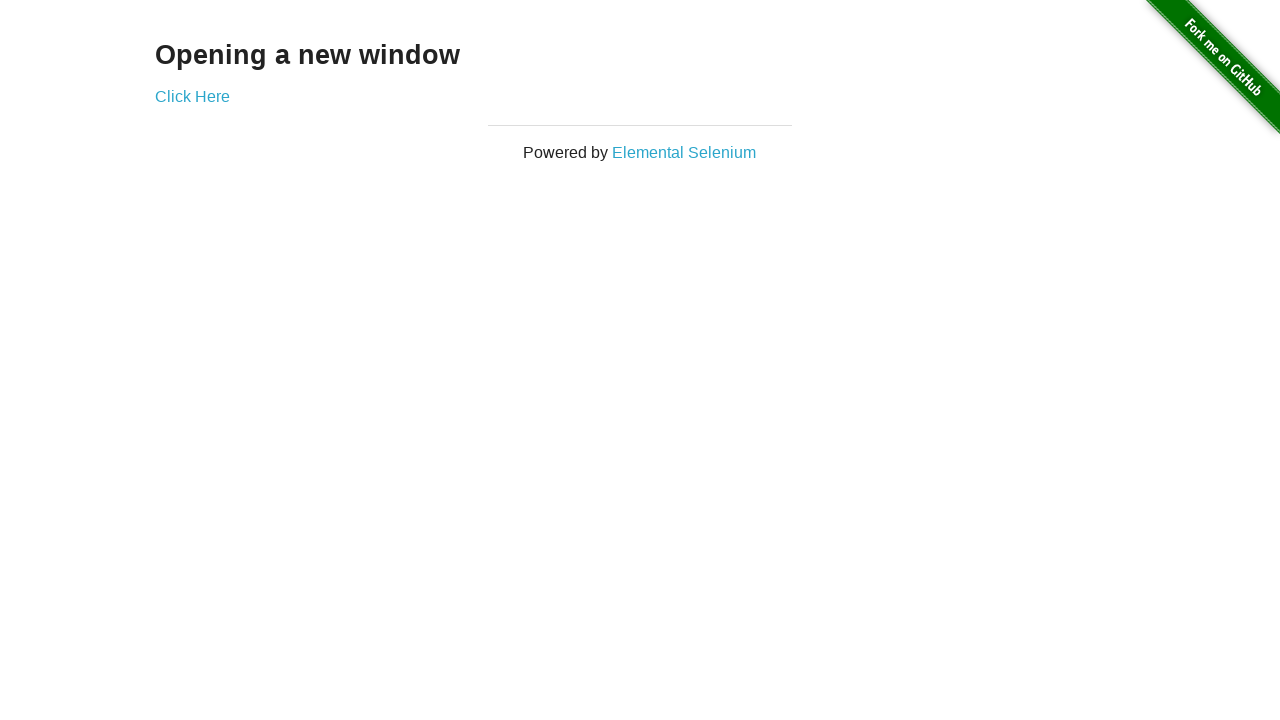

Navigated new window to typos page
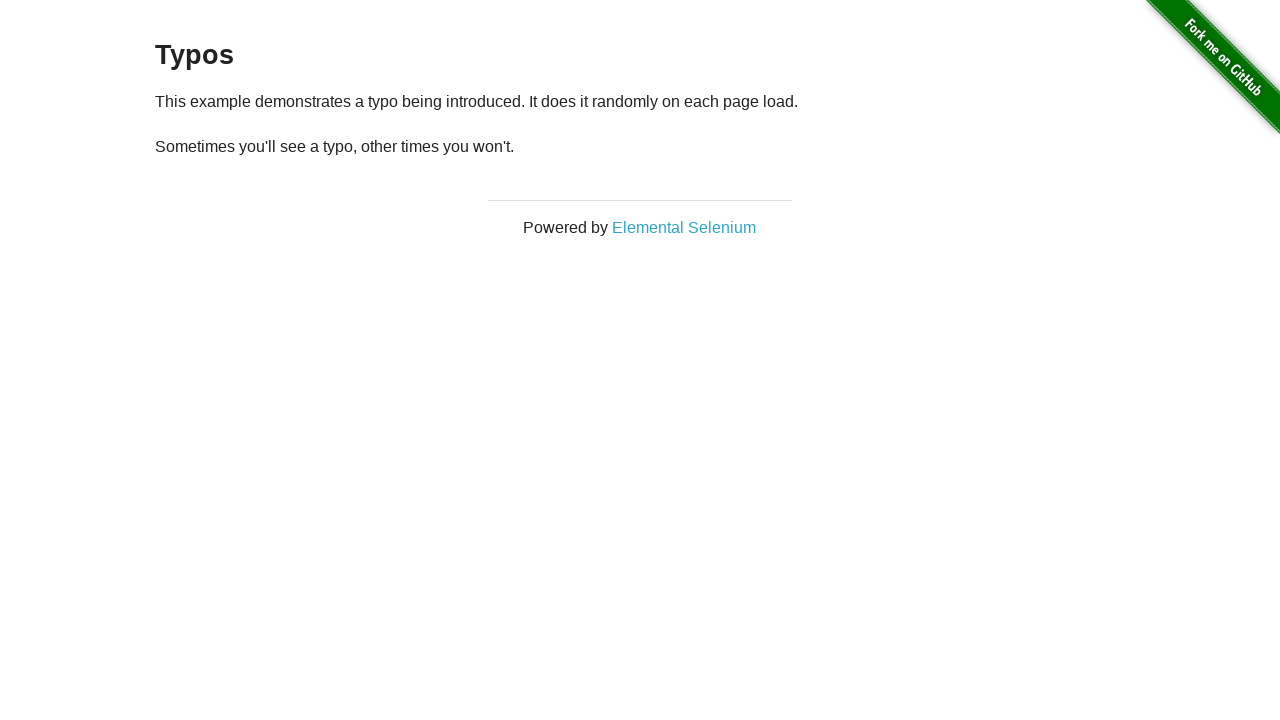

Verified two window handles exist
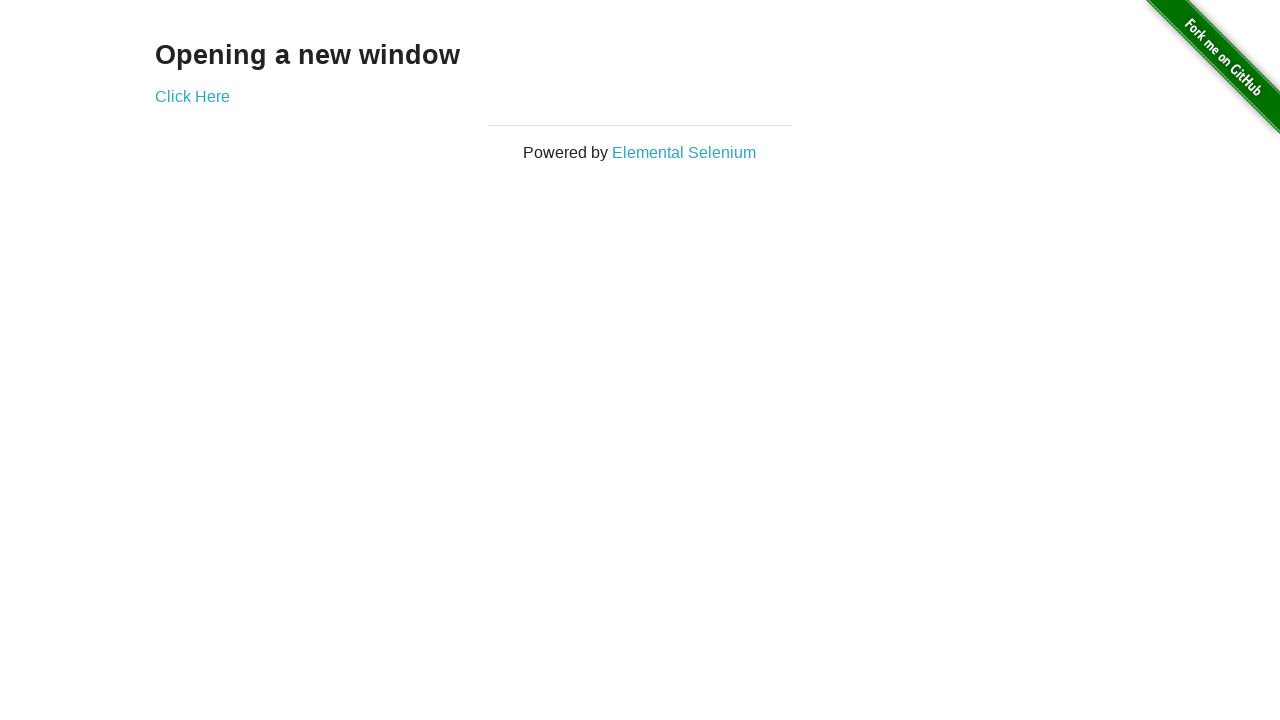

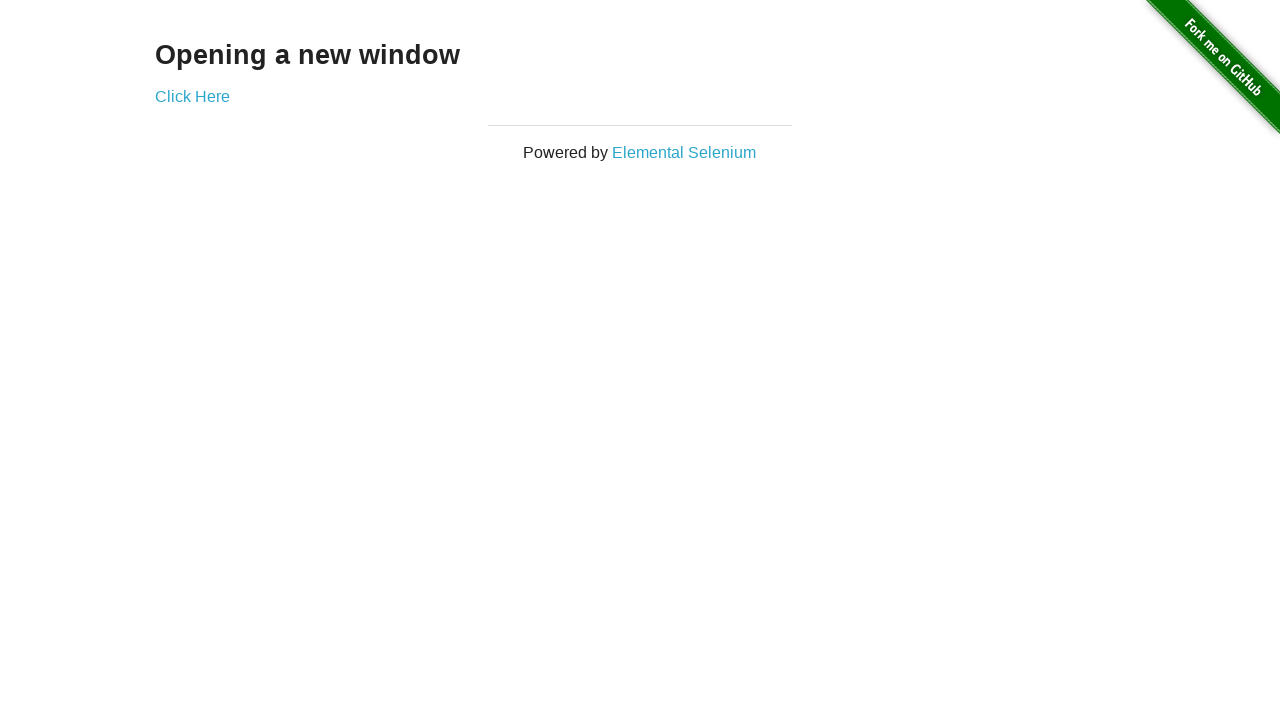